Tests dropdown selection functionality by selecting options using three different methods: by index, by value, and by visible text

Starting URL: https://the-internet.herokuapp.com/dropdown

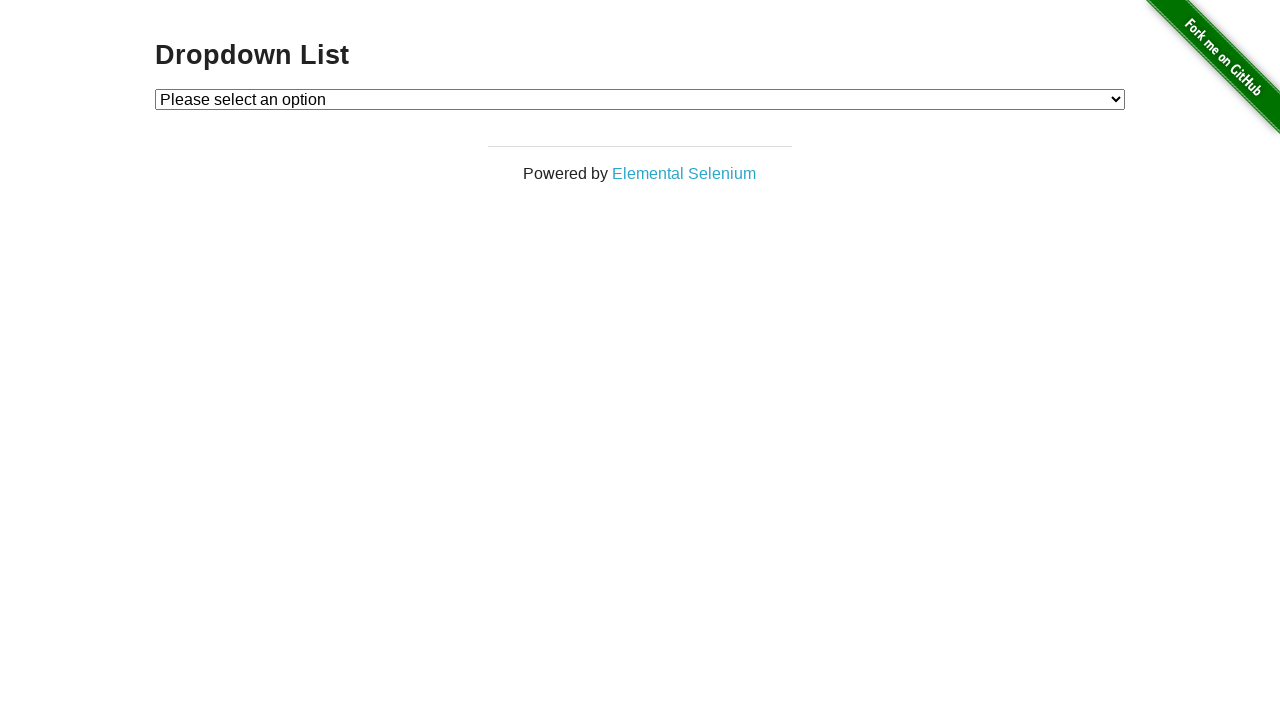

Selected dropdown option by index 1 on #dropdown
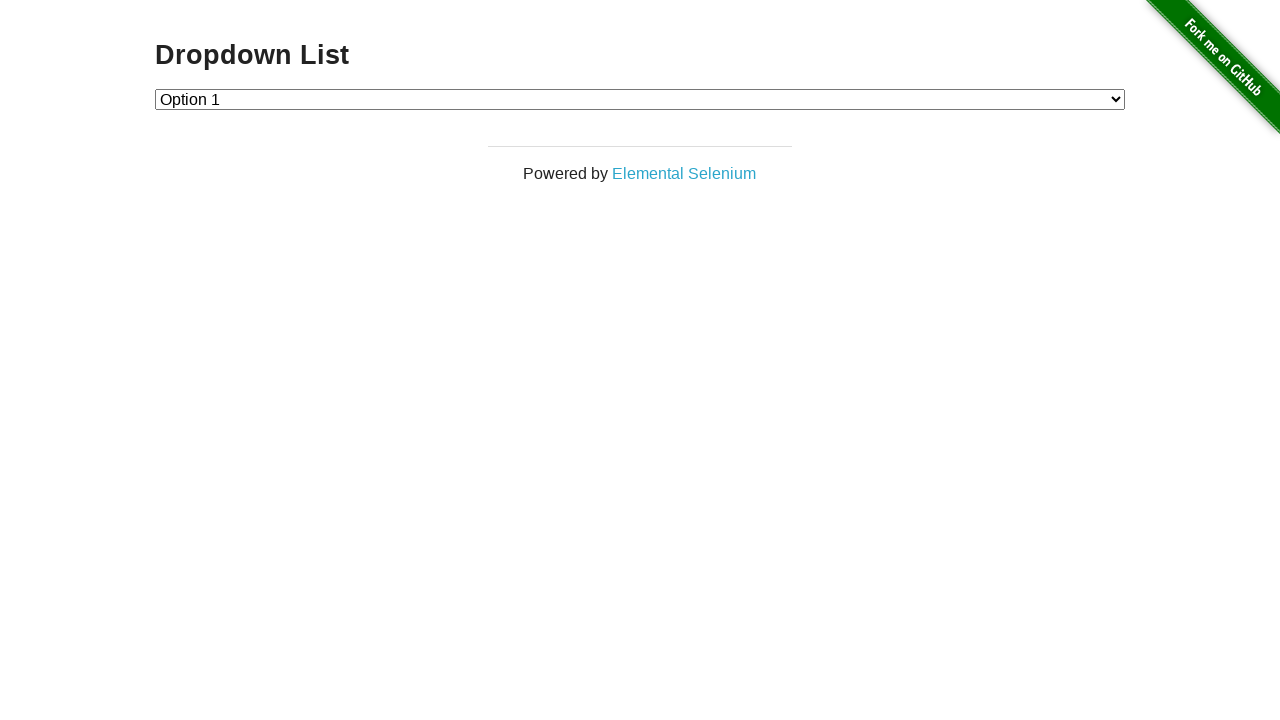

Waited 1 second to observe dropdown change
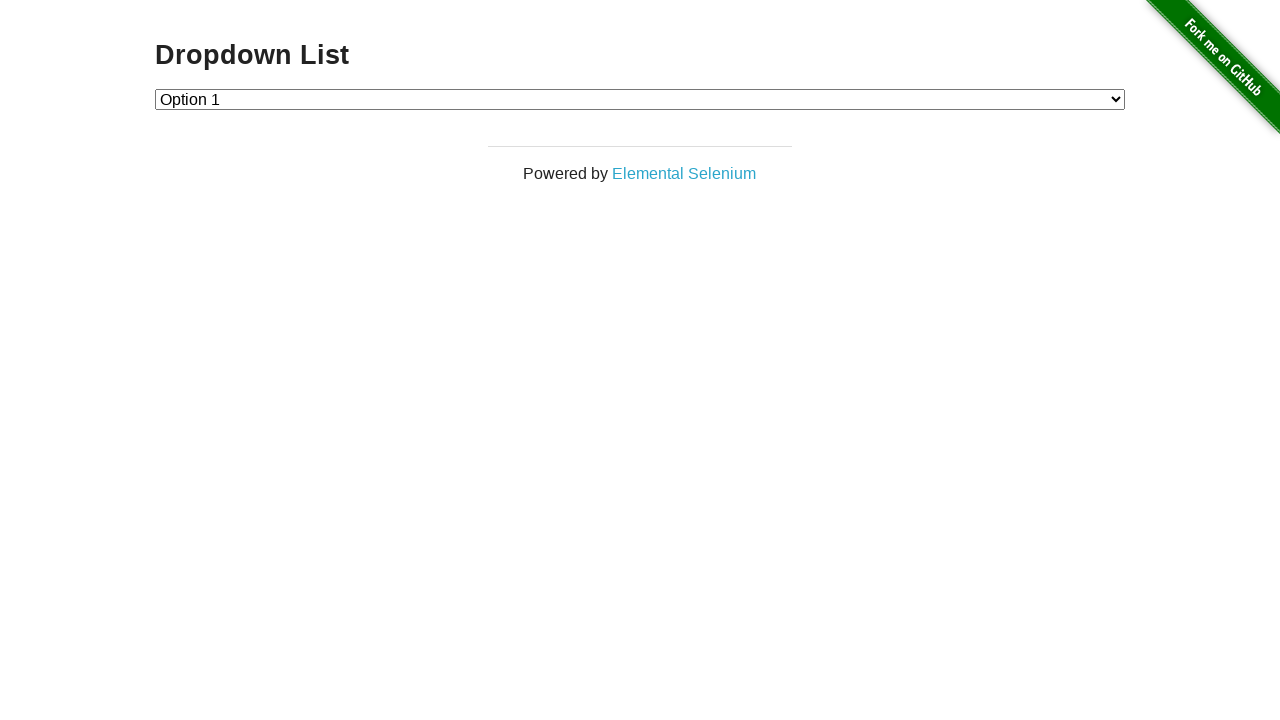

Selected dropdown option by value '2' on #dropdown
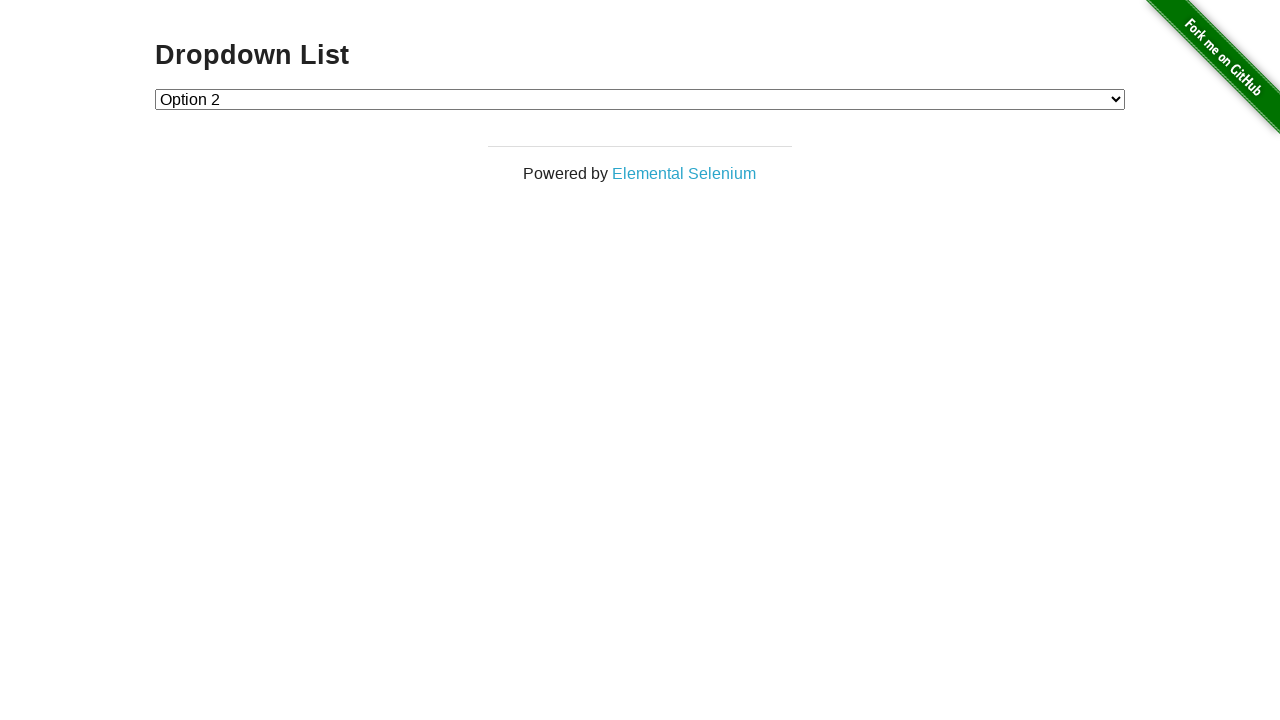

Waited 1 second to observe dropdown change
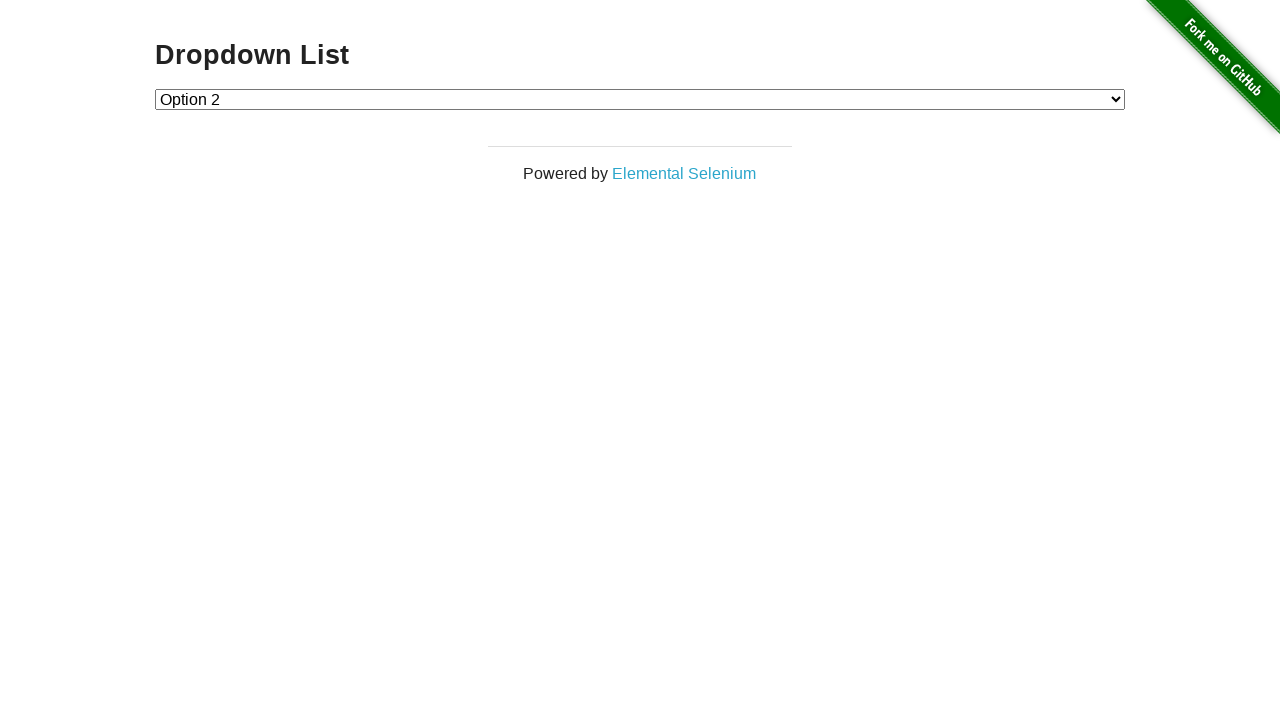

Selected dropdown option by visible text 'Option 1' on #dropdown
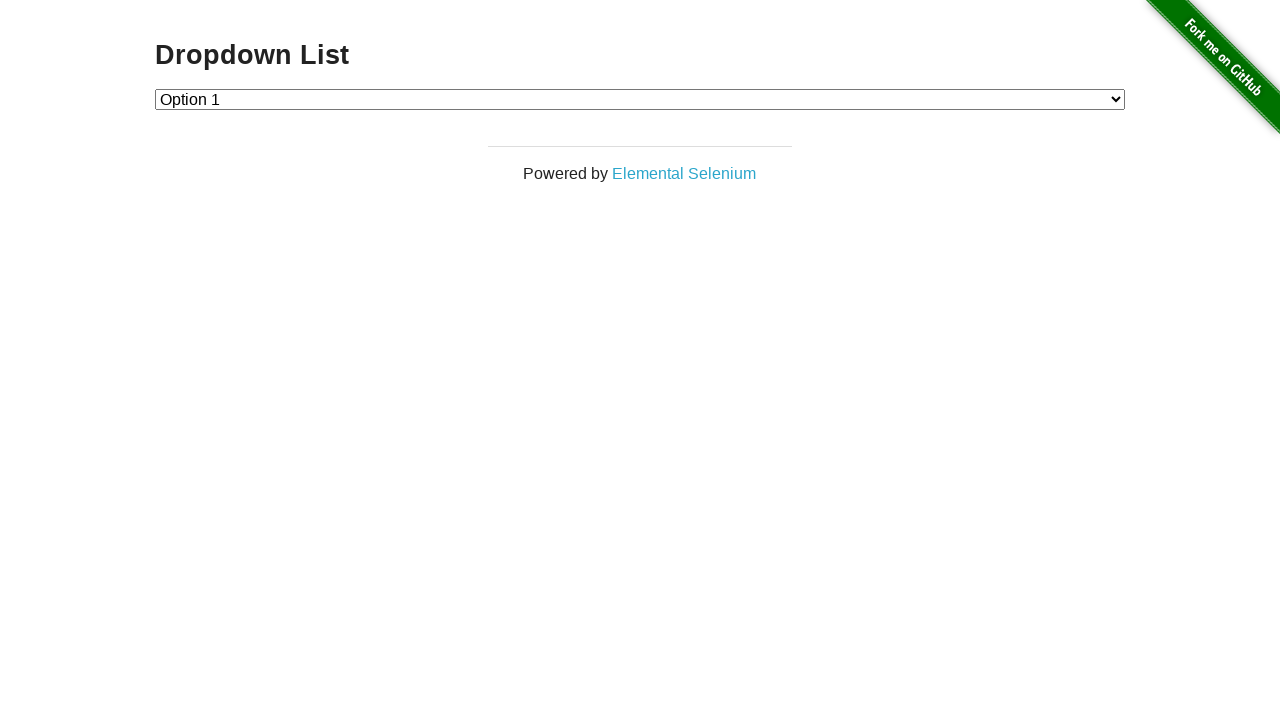

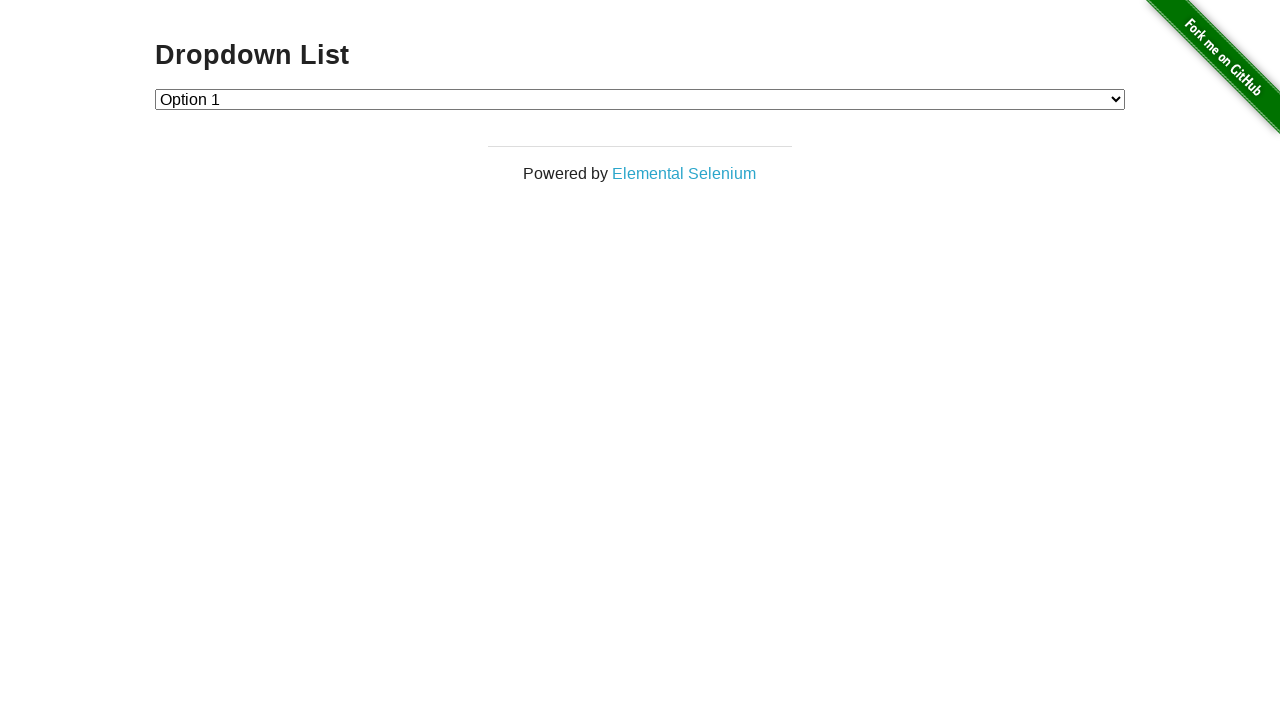